Tests dropdown selection functionality by selecting options using different methods: by value and by visible text. Verifies the dropdown interactions work correctly on a public test page.

Starting URL: https://the-internet.herokuapp.com/dropdown

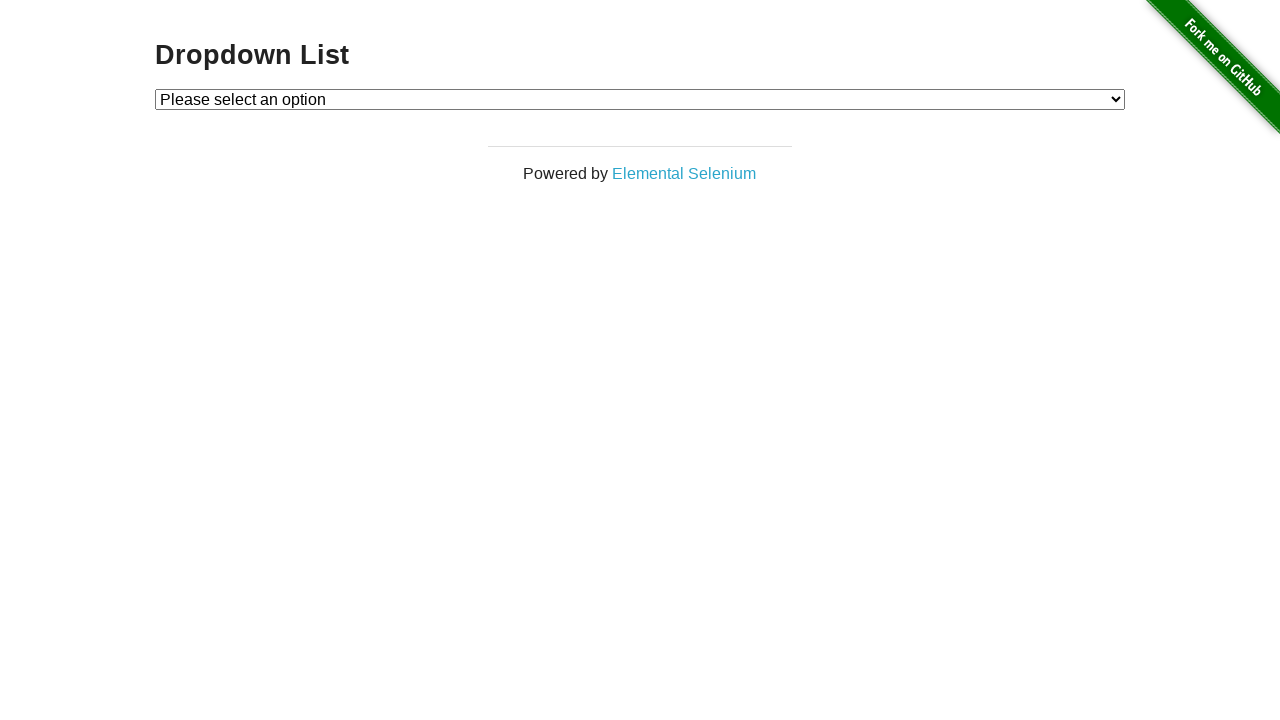

Selected dropdown option by value '1' (Option 1) on #dropdown
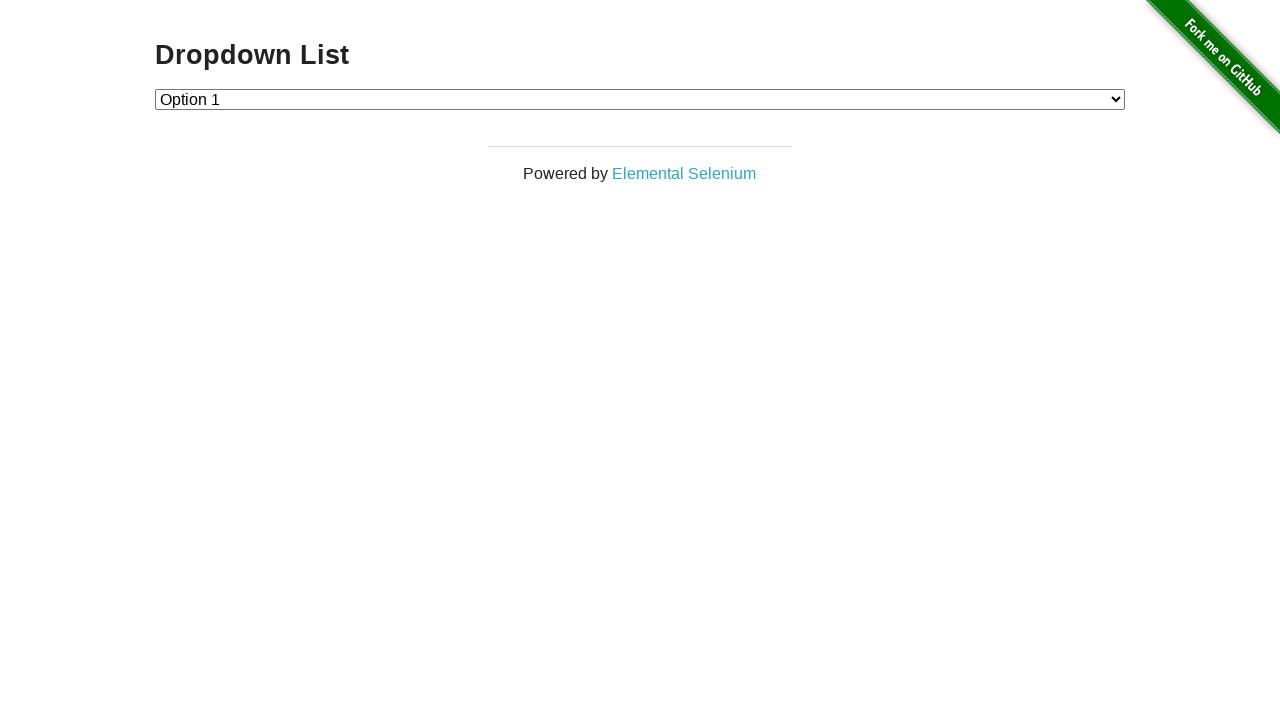

Verified dropdown value is '1'
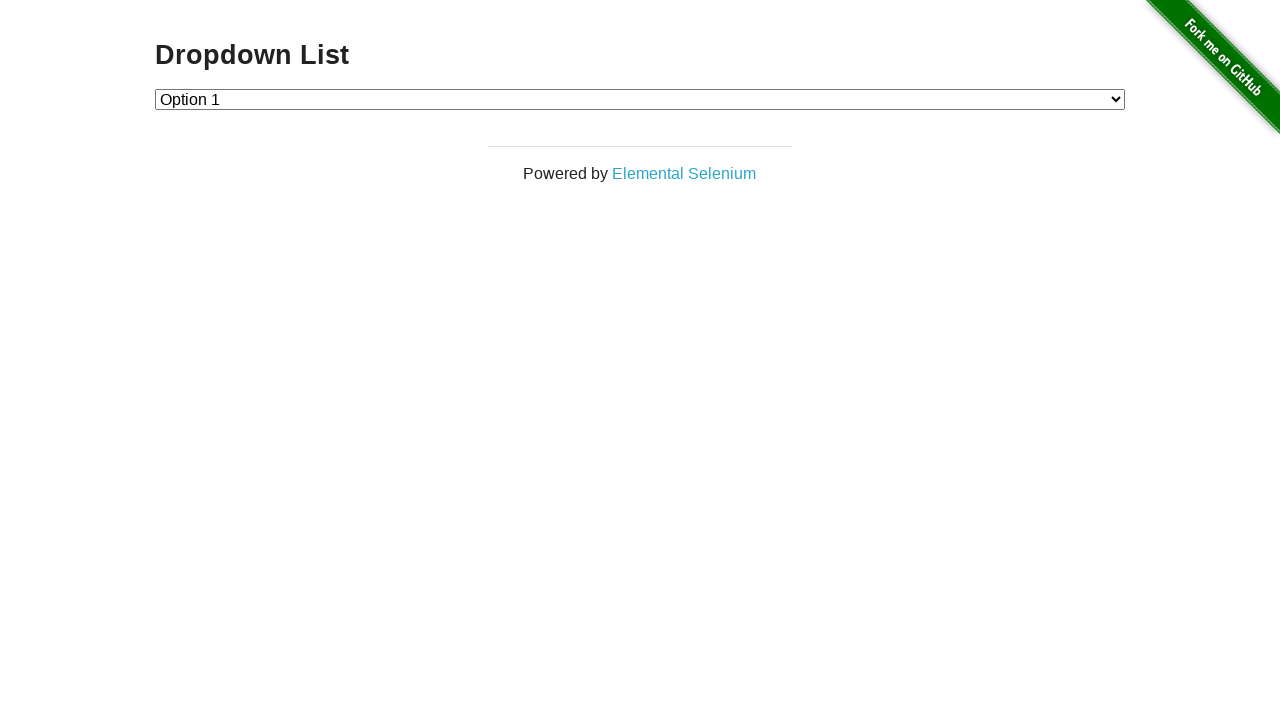

Selected dropdown option by visible text 'Option 2' on #dropdown
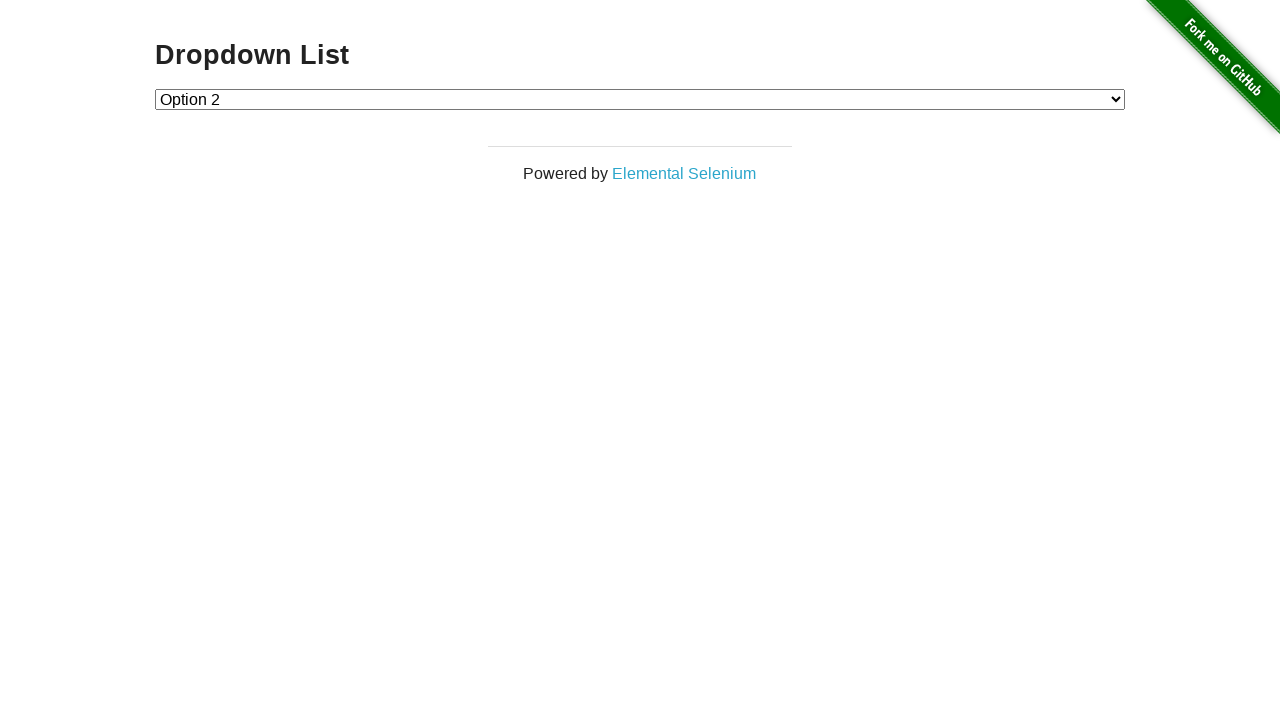

Verified dropdown value is '2'
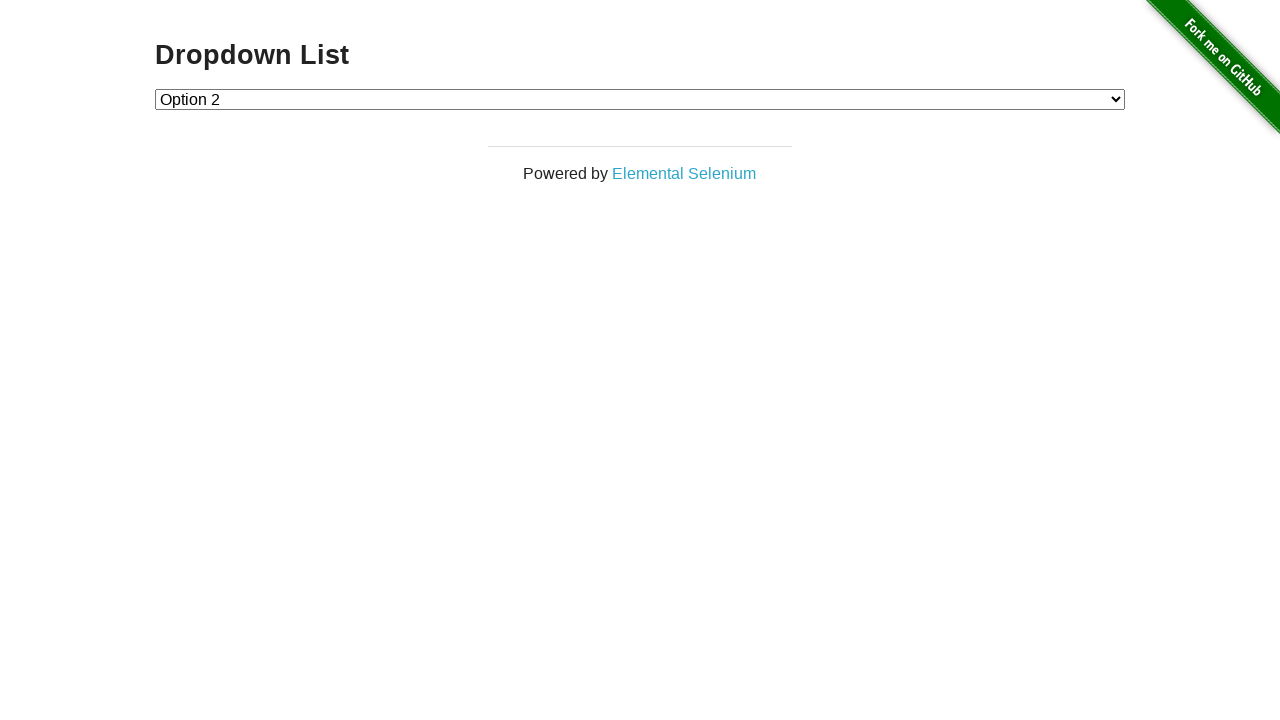

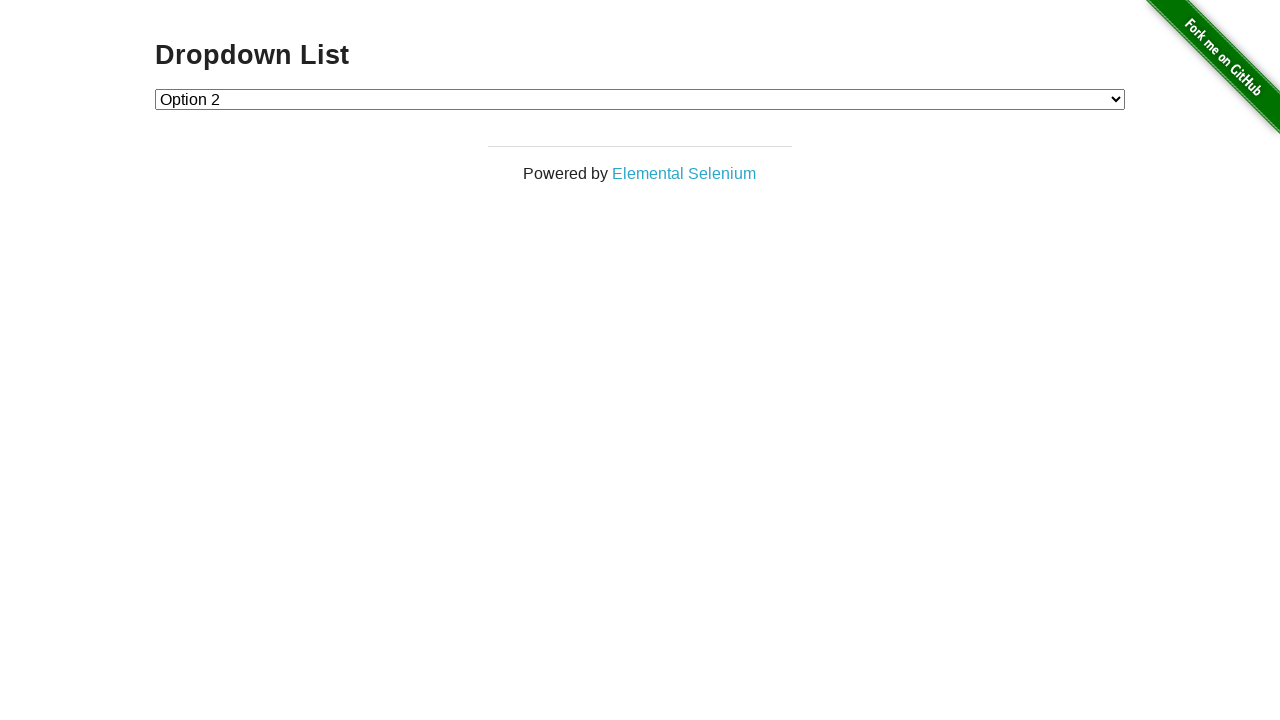